Tests dismissing a JavaScript confirm dialog by clicking the second alert button, verifying the alert text, and canceling it

Starting URL: https://the-internet.herokuapp.com/javascript_alerts

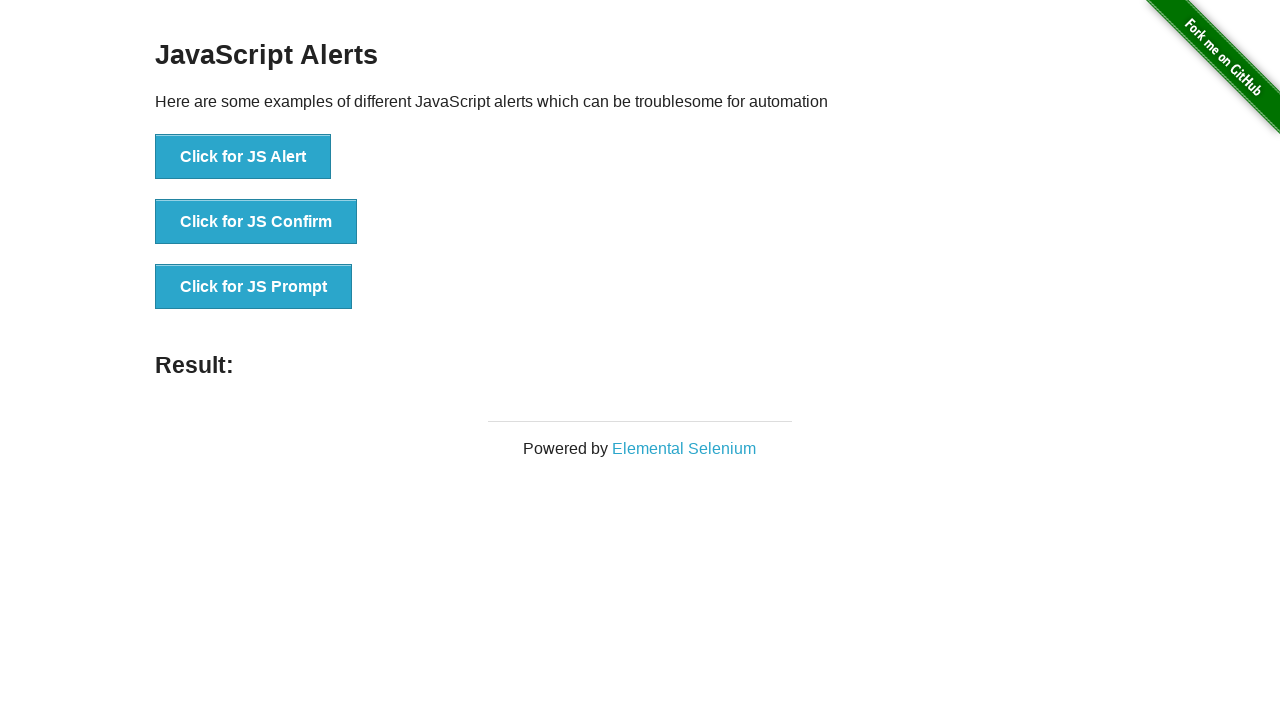

Set up dialog handler to dismiss confirm dialogs
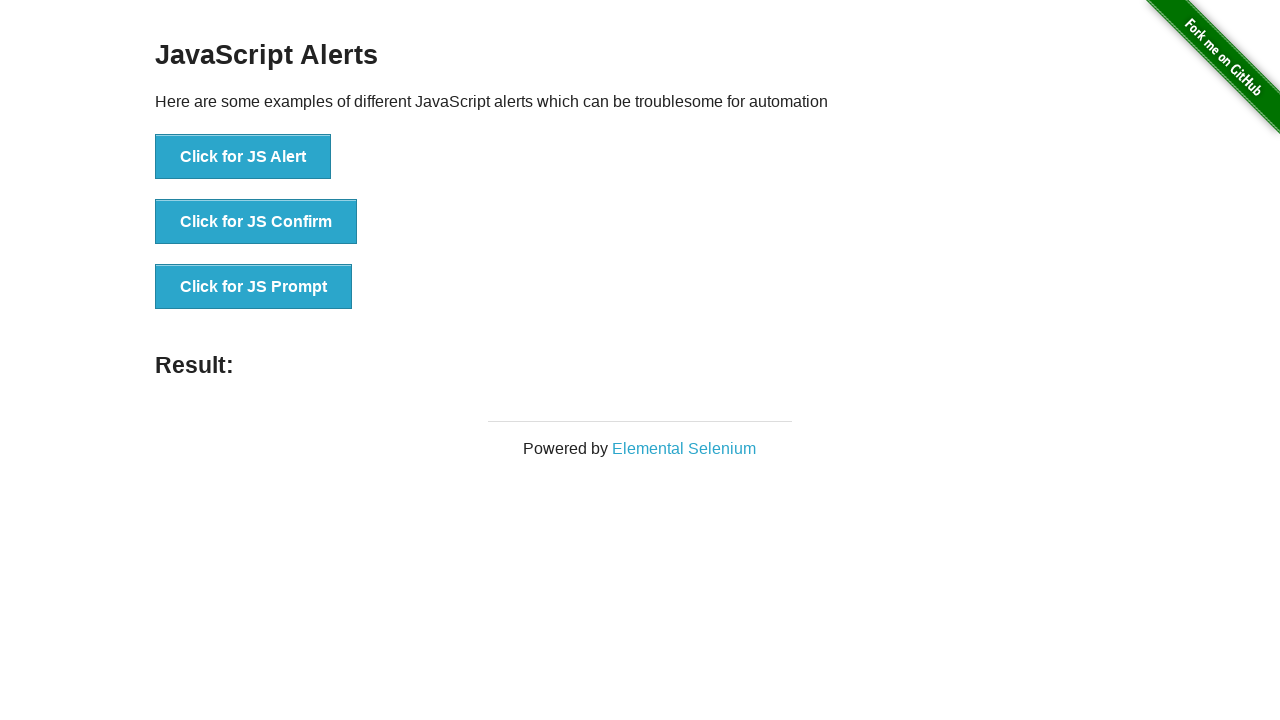

Clicked the confirm dialog button at (256, 222) on button[onclick='jsConfirm()']
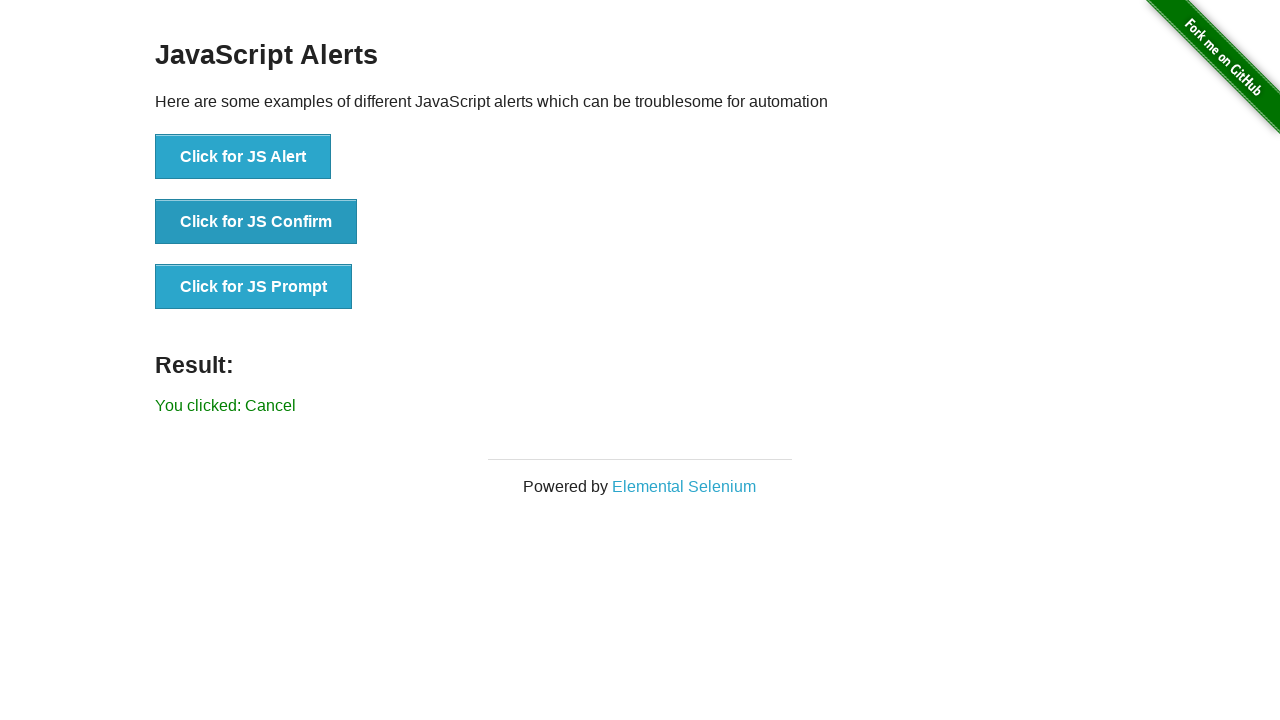

Retrieved result text from page
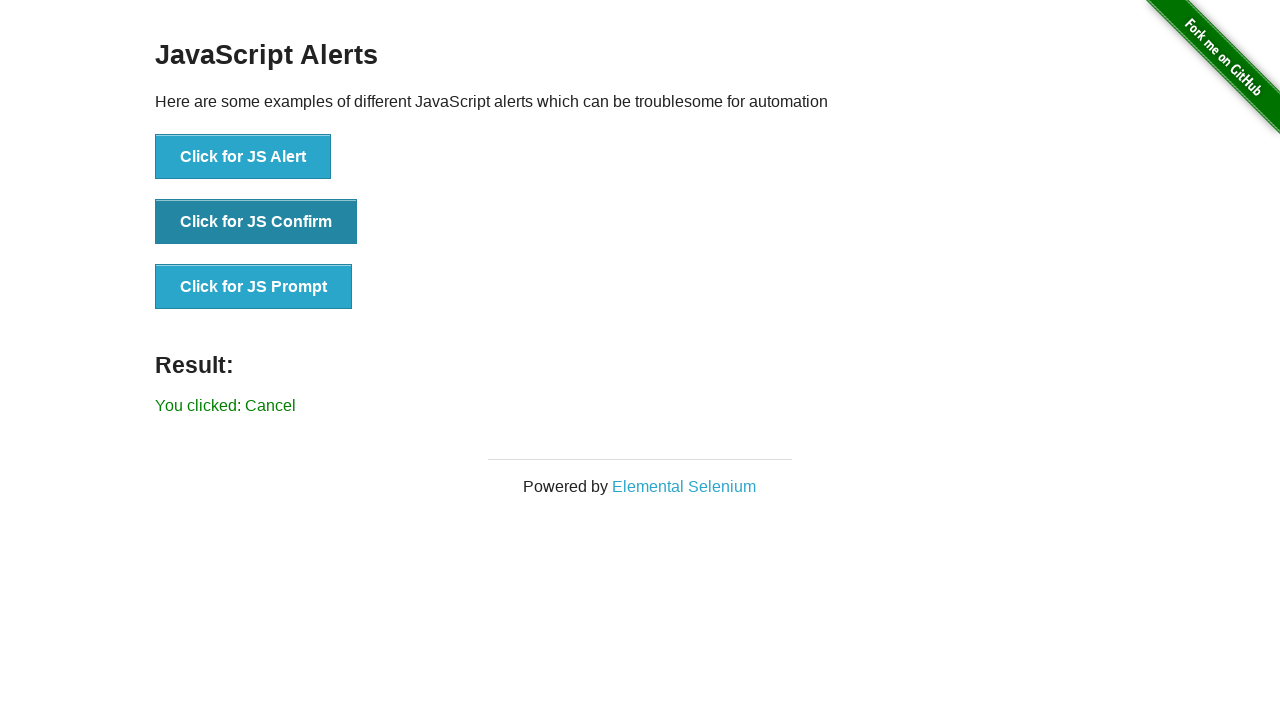

Verified result text equals 'You clicked: Cancel'
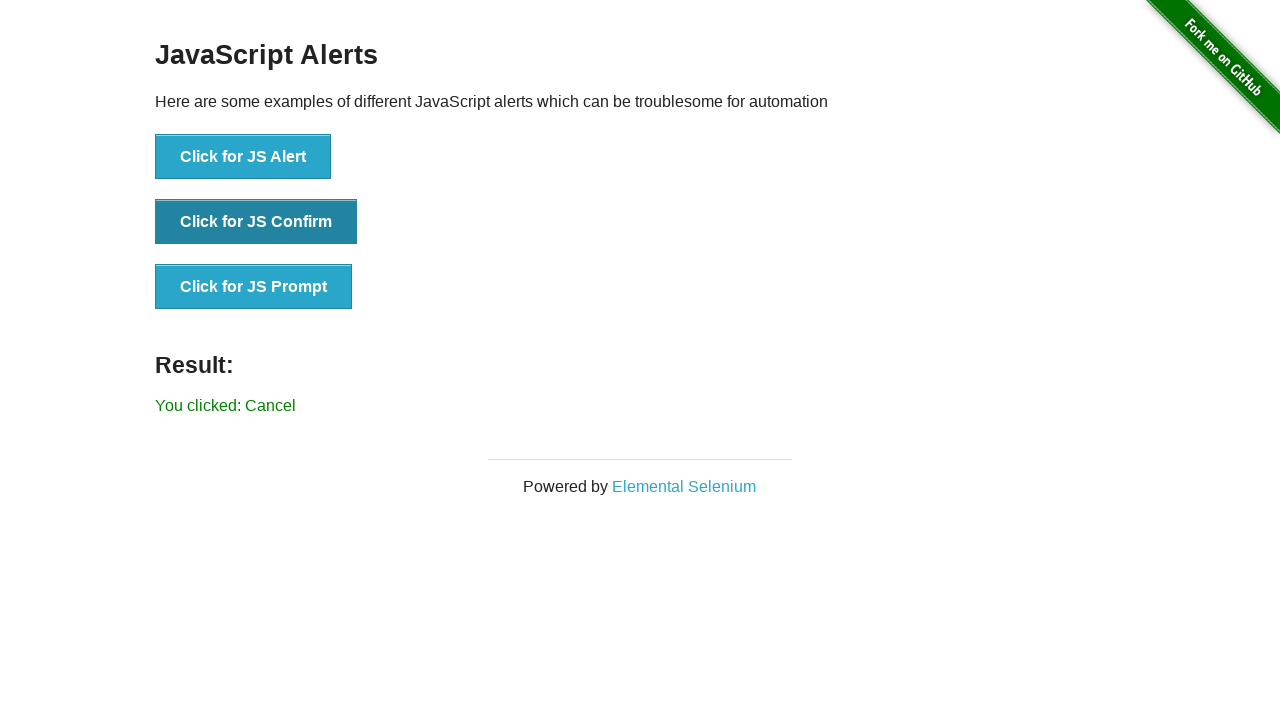

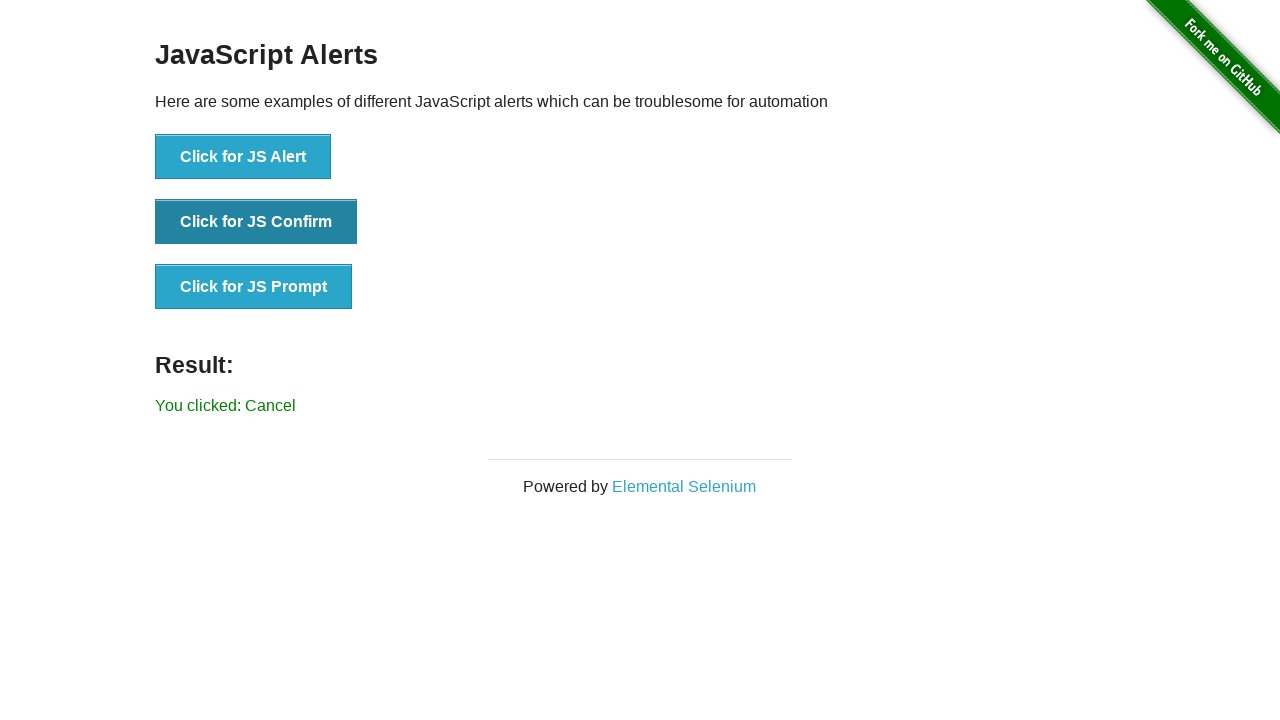